Tests mouse hover functionality by hovering over a button element on a test automation practice page

Starting URL: https://testautomationpractice.blogspot.com/

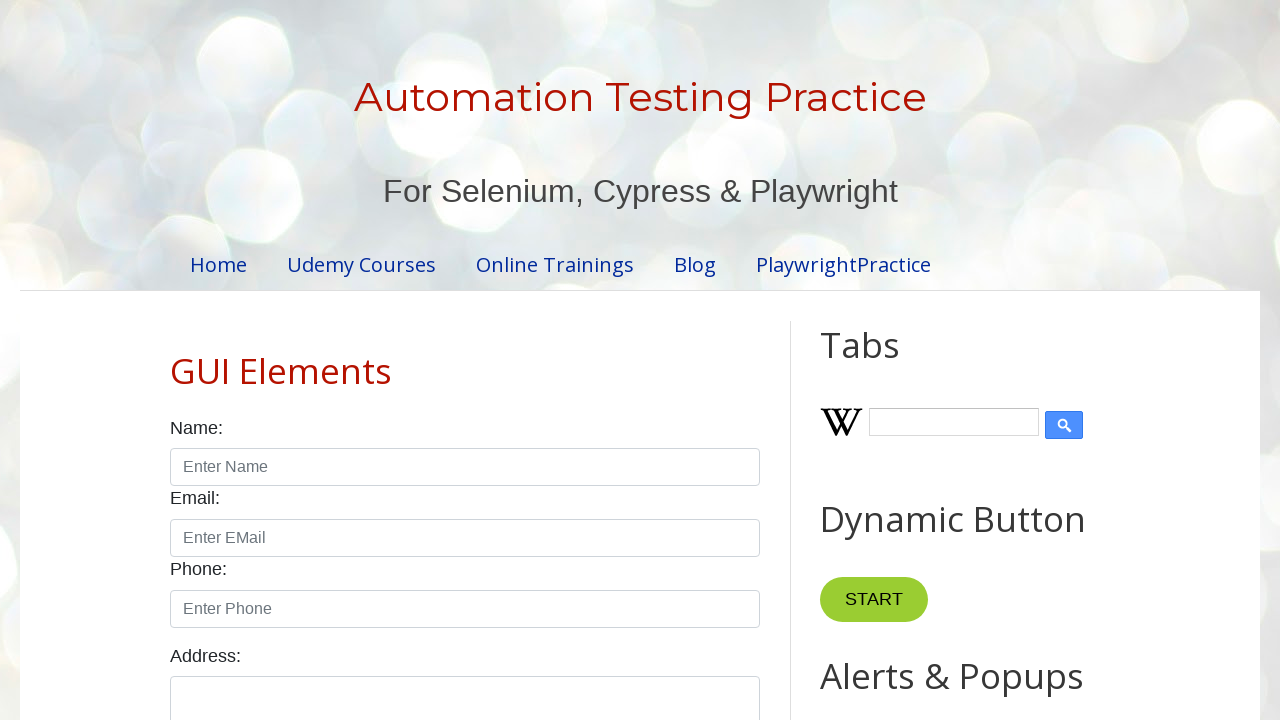

Located 'Point Me' button element
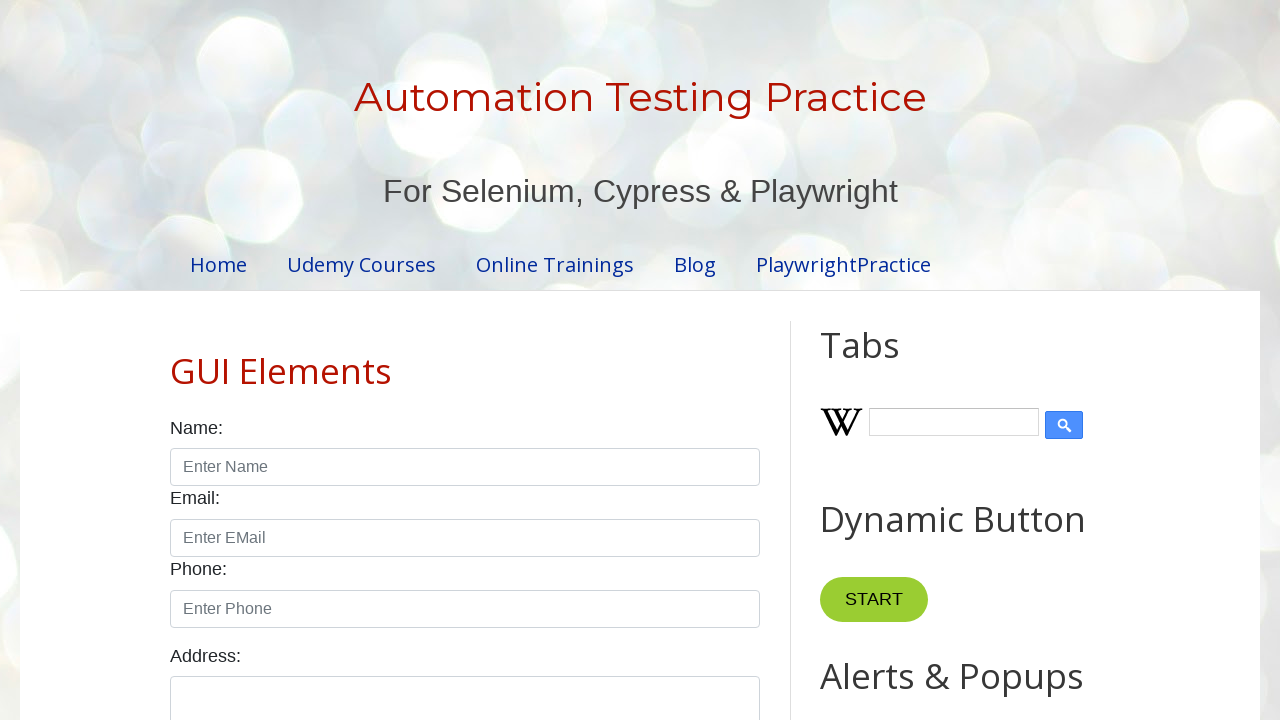

Hovered mouse over 'Point Me' button at (868, 360) on xpath=//button[normalize-space()='Point Me']
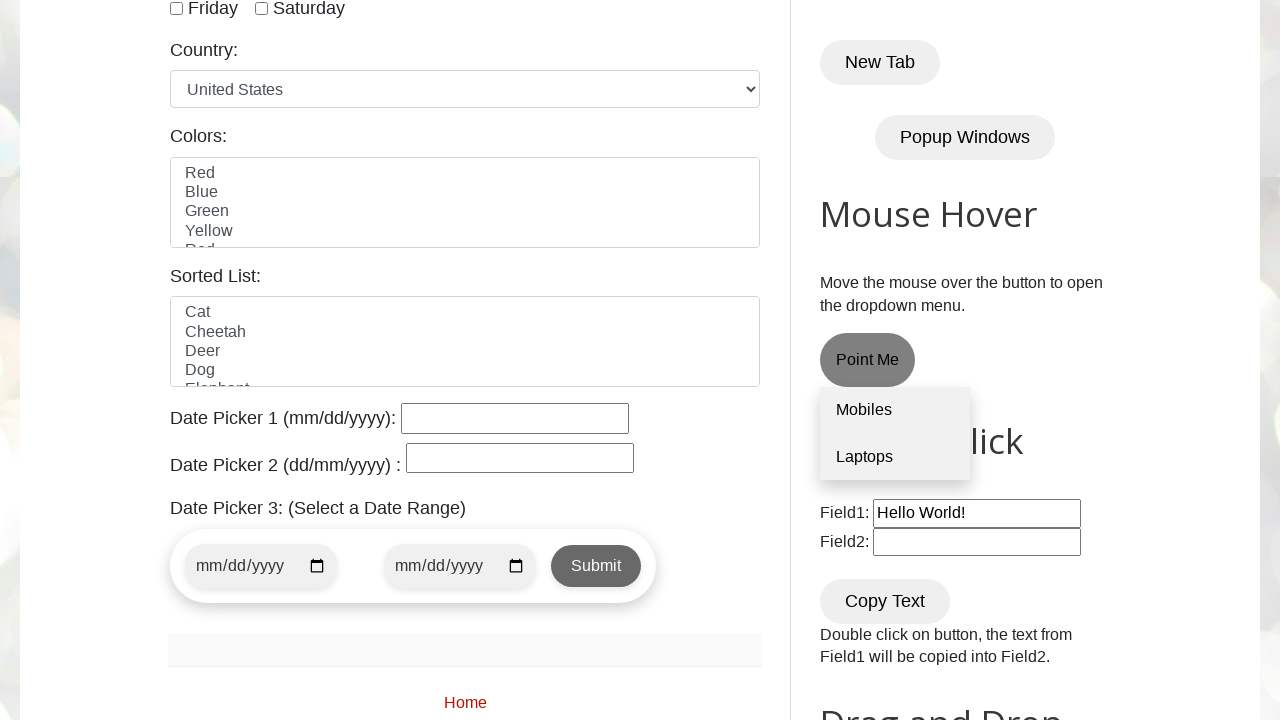

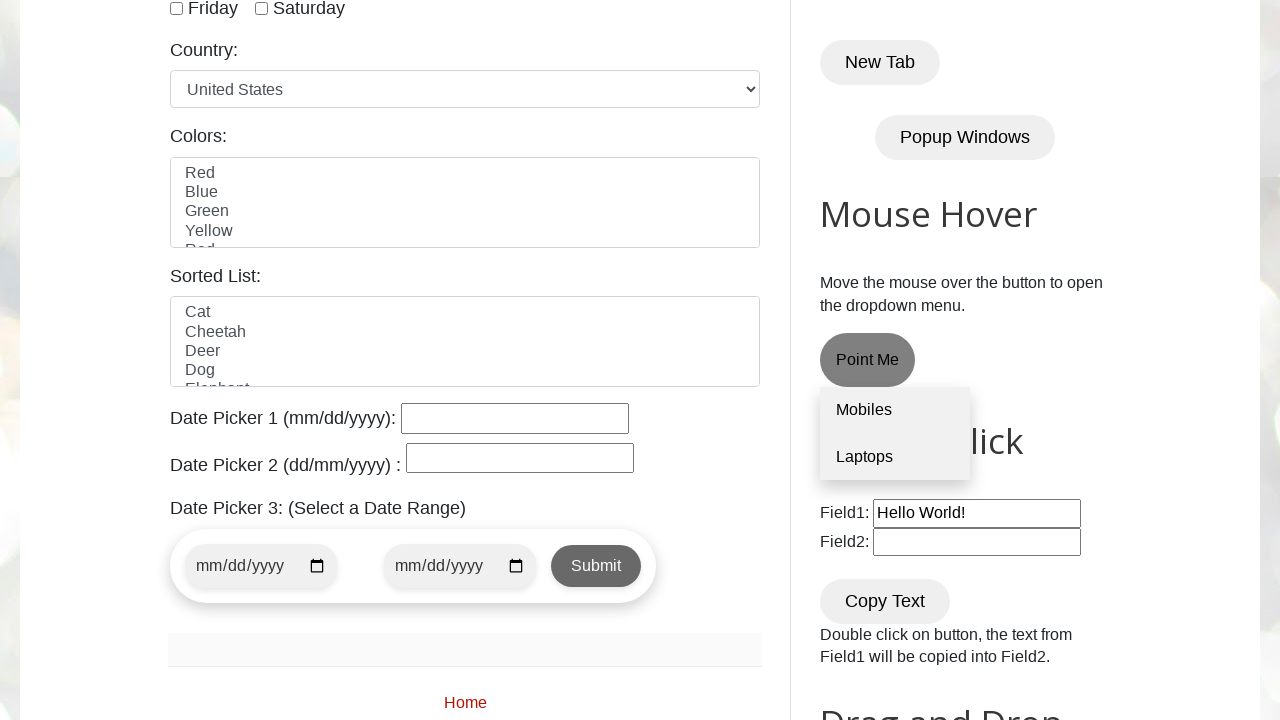